Tests right-click functionality on a button and verifies the success message

Starting URL: https://demoqa.com/buttons

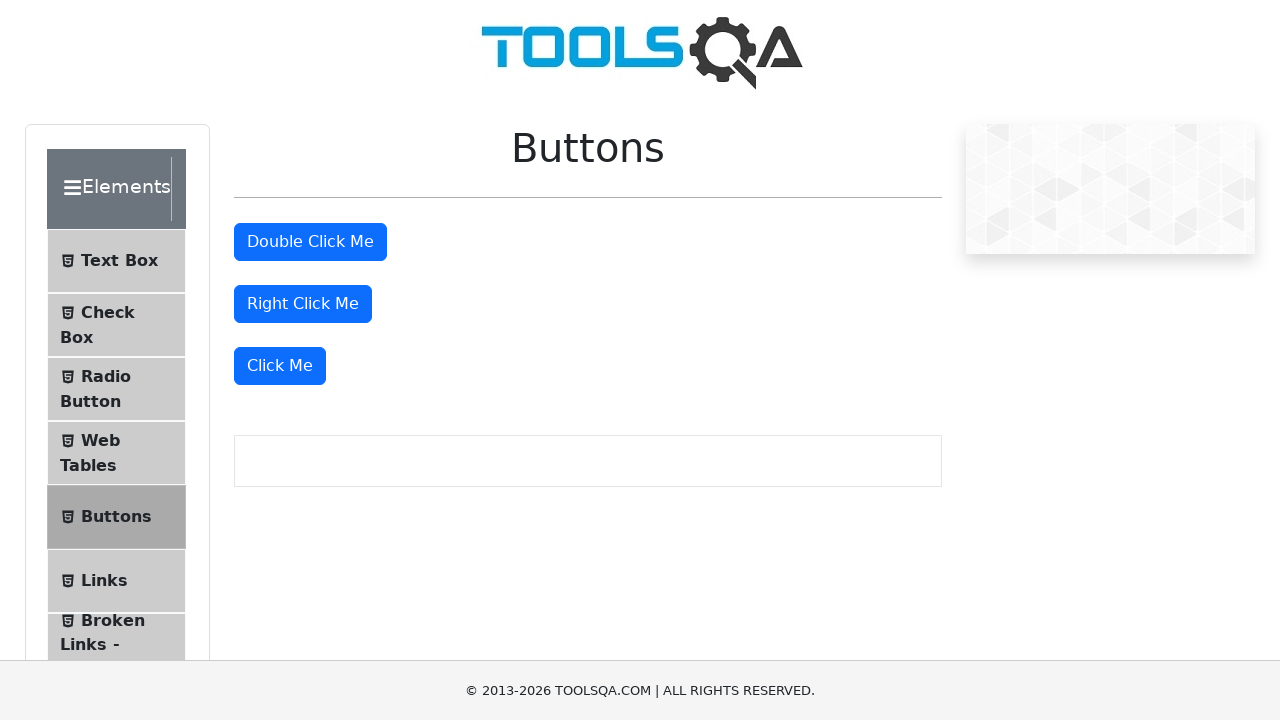

Right-clicked the right-click button at (303, 304) on button#rightClickBtn
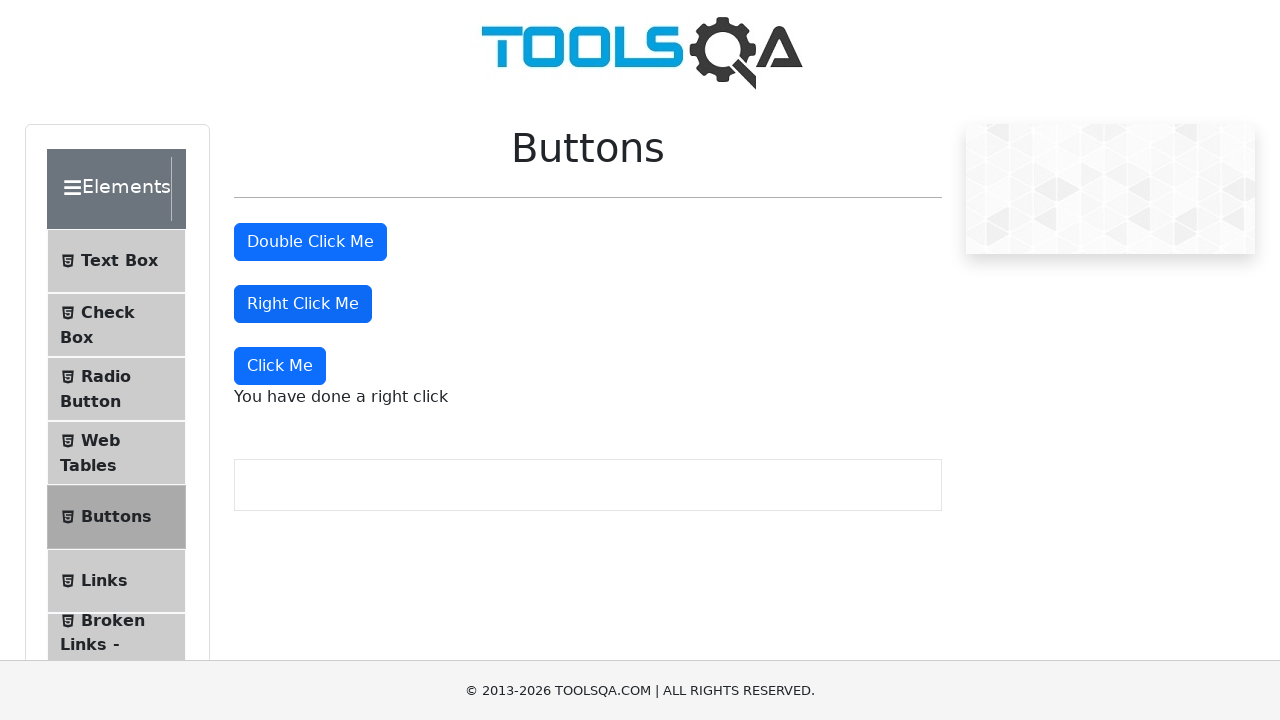

Success message appeared after right-click
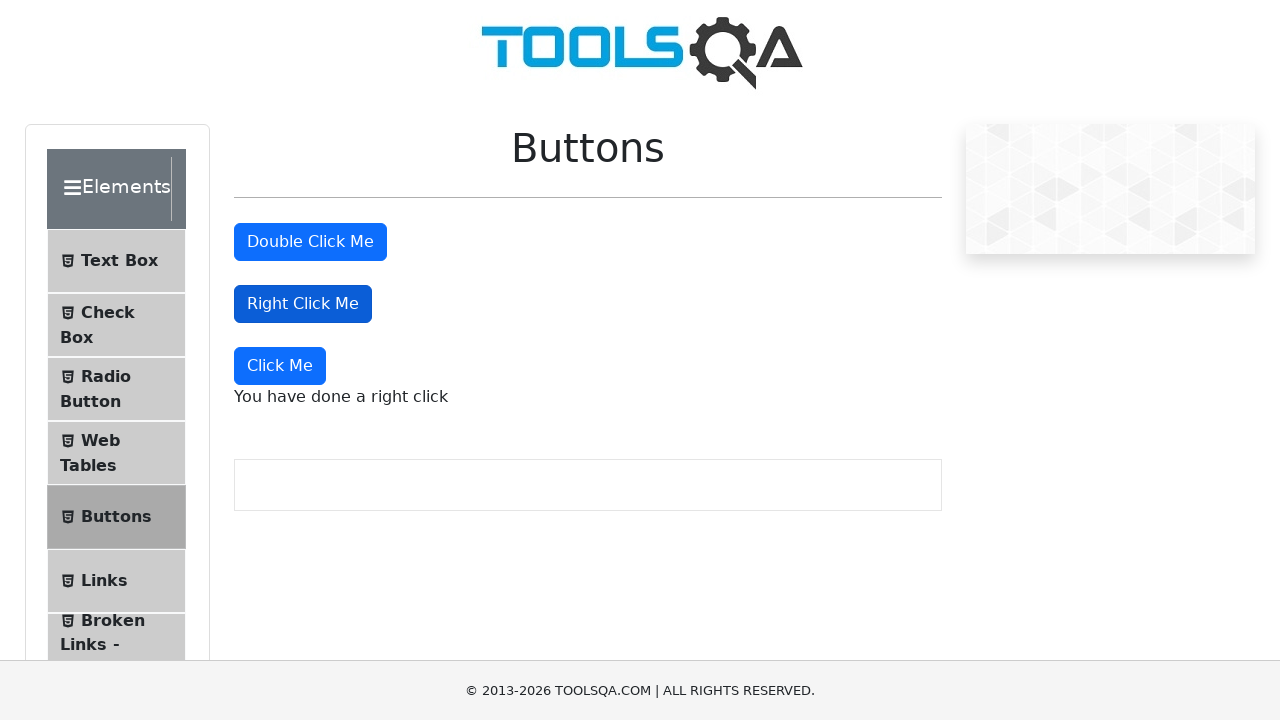

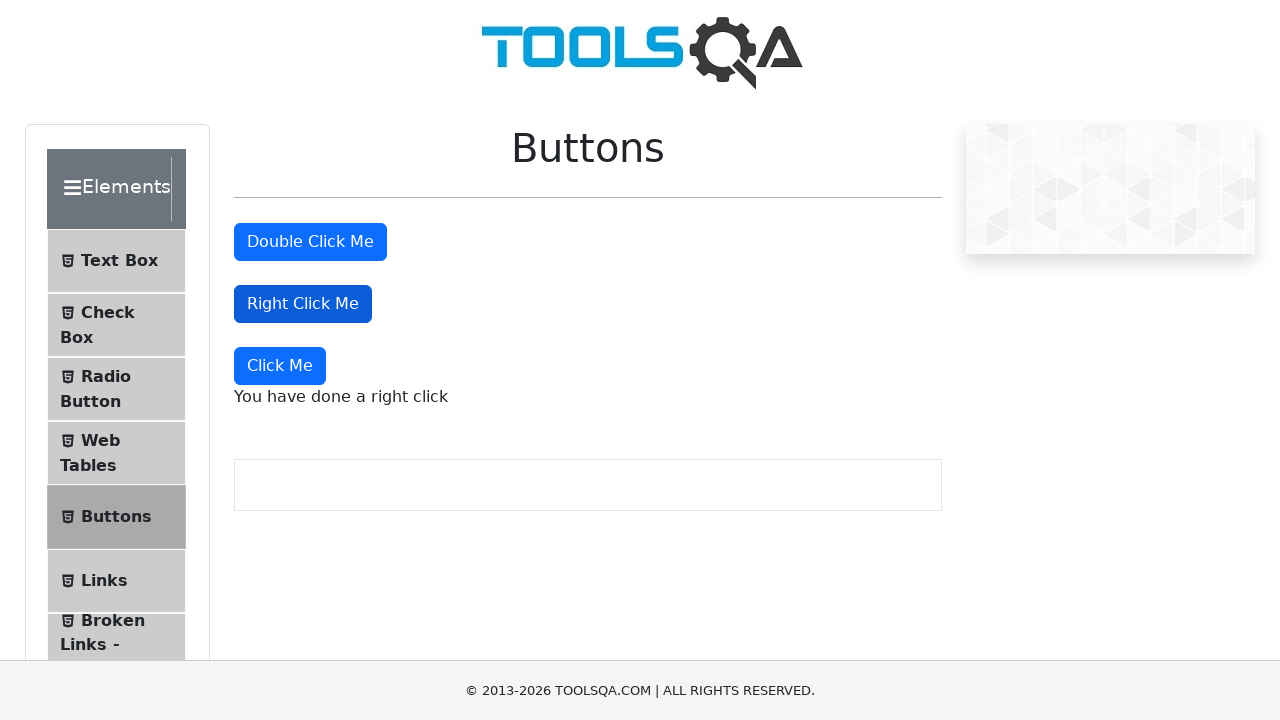